Tests the shop page by looping through product cards and clicking the Add button for Samsung Note 8

Starting URL: https://rahulshettyacademy.com/angularpractice/shop

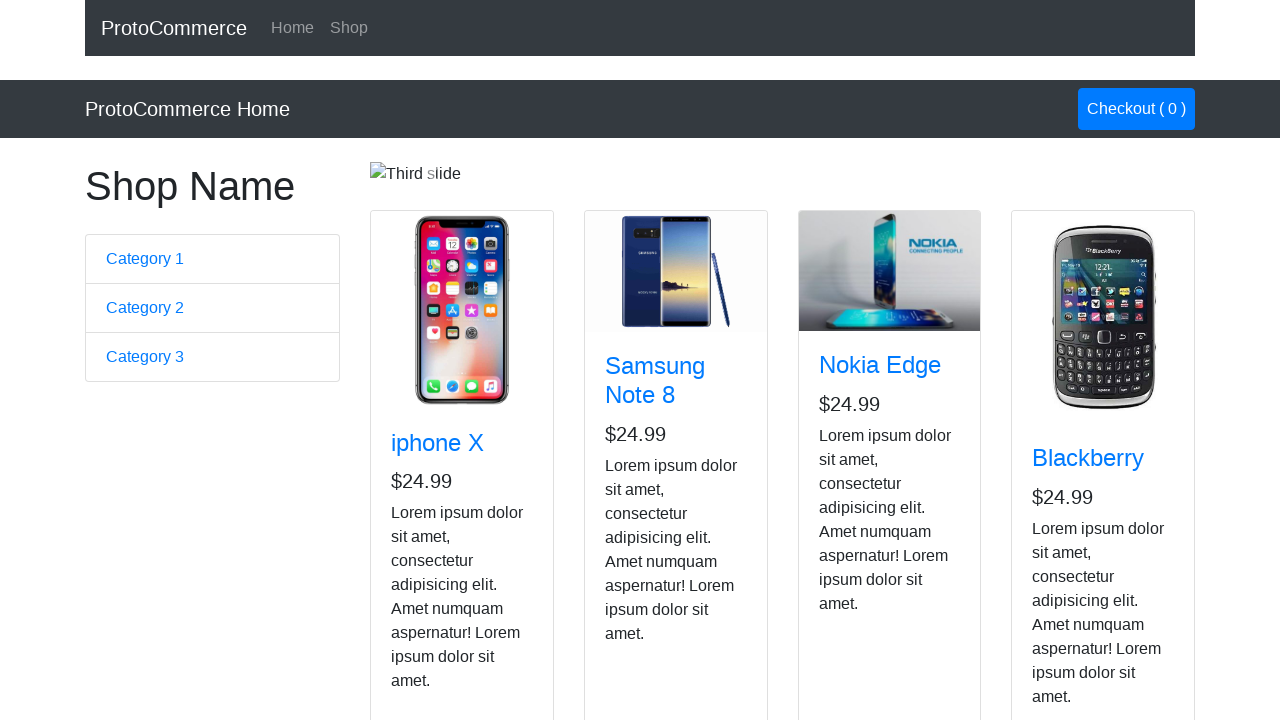

Located all product card elements on shop page
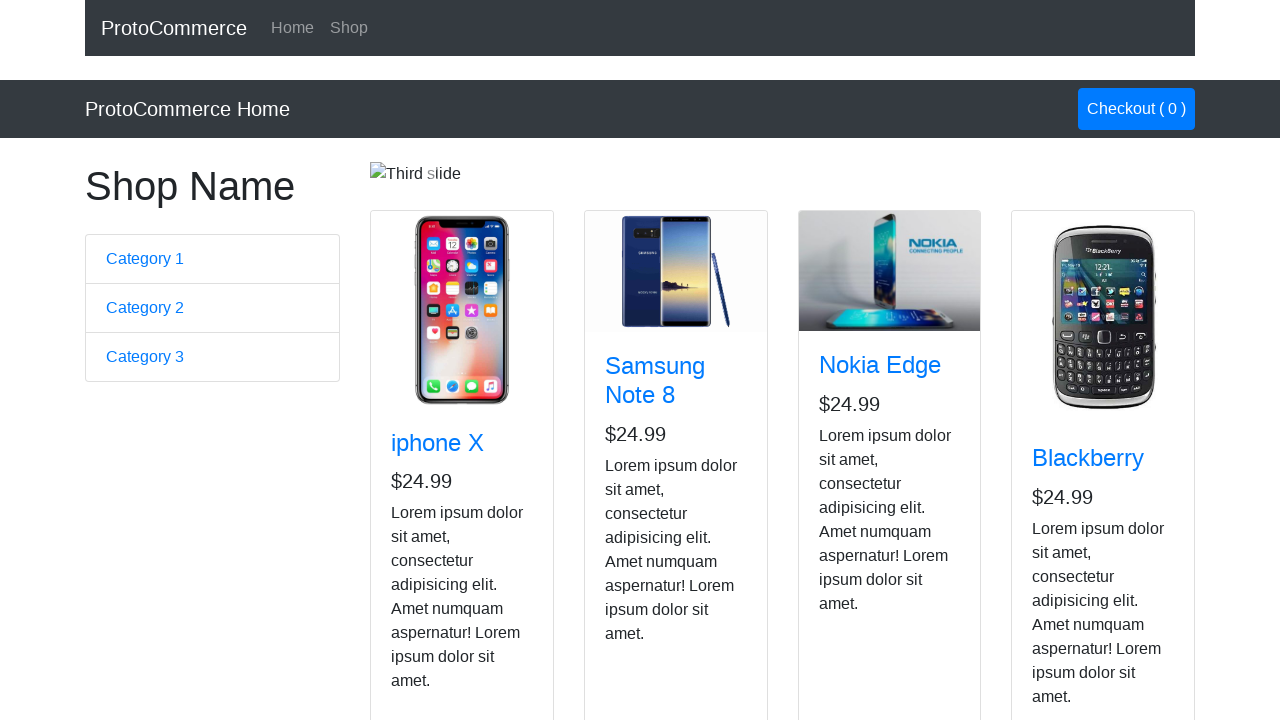

Retrieved product title at index 0: iphone X
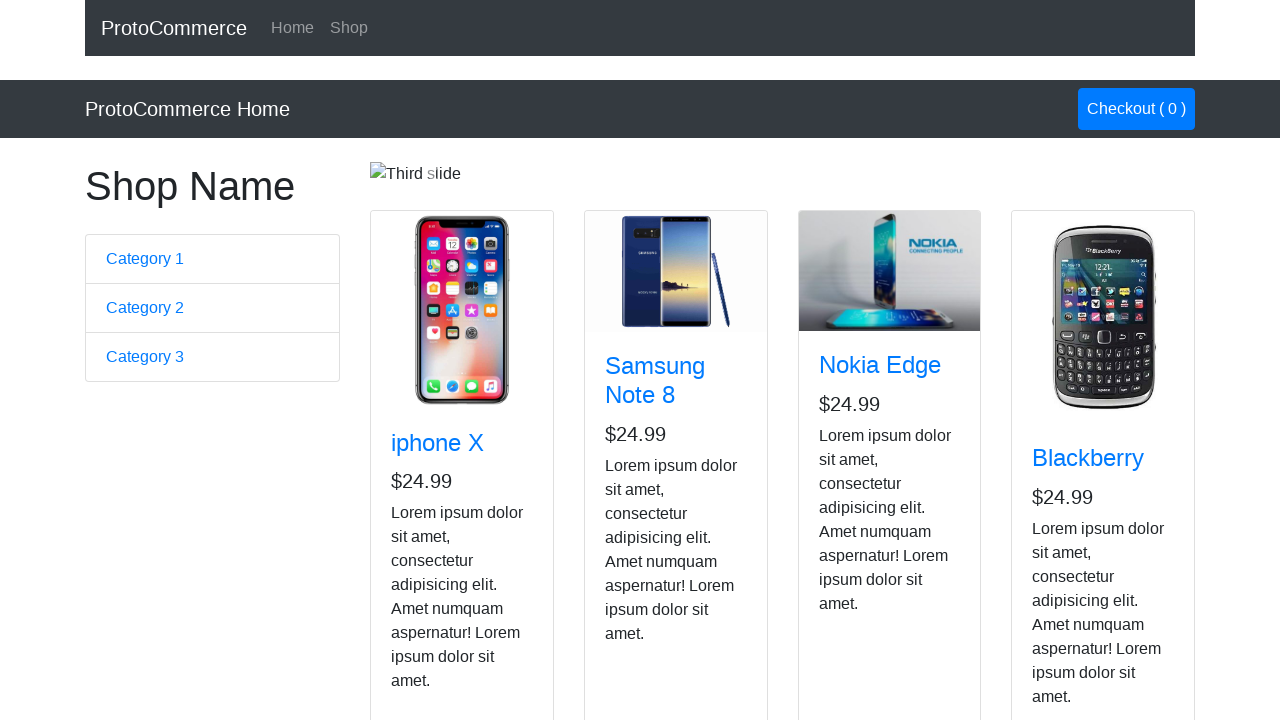

Retrieved product title at index 1: Samsung Note 8
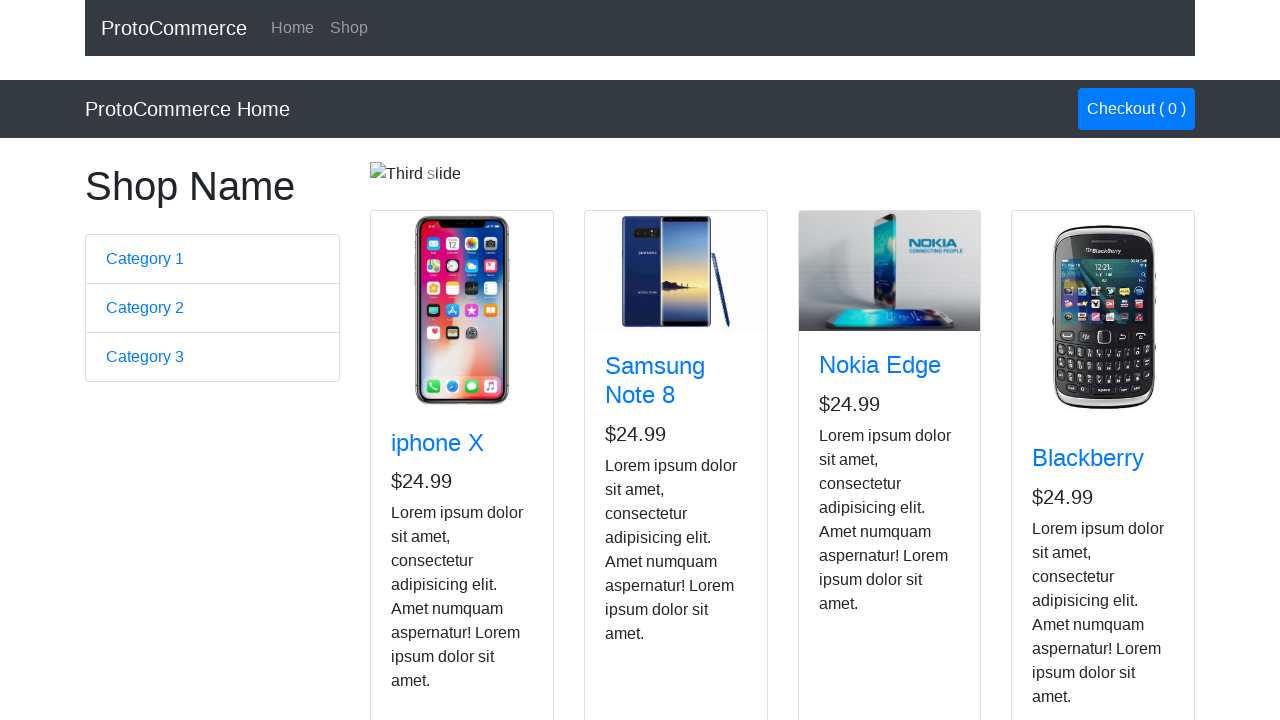

Clicked Add button for Samsung Note 8 at (641, 528) on .col-lg-3 >> internal:role=button[name="Add"i] >> nth=1
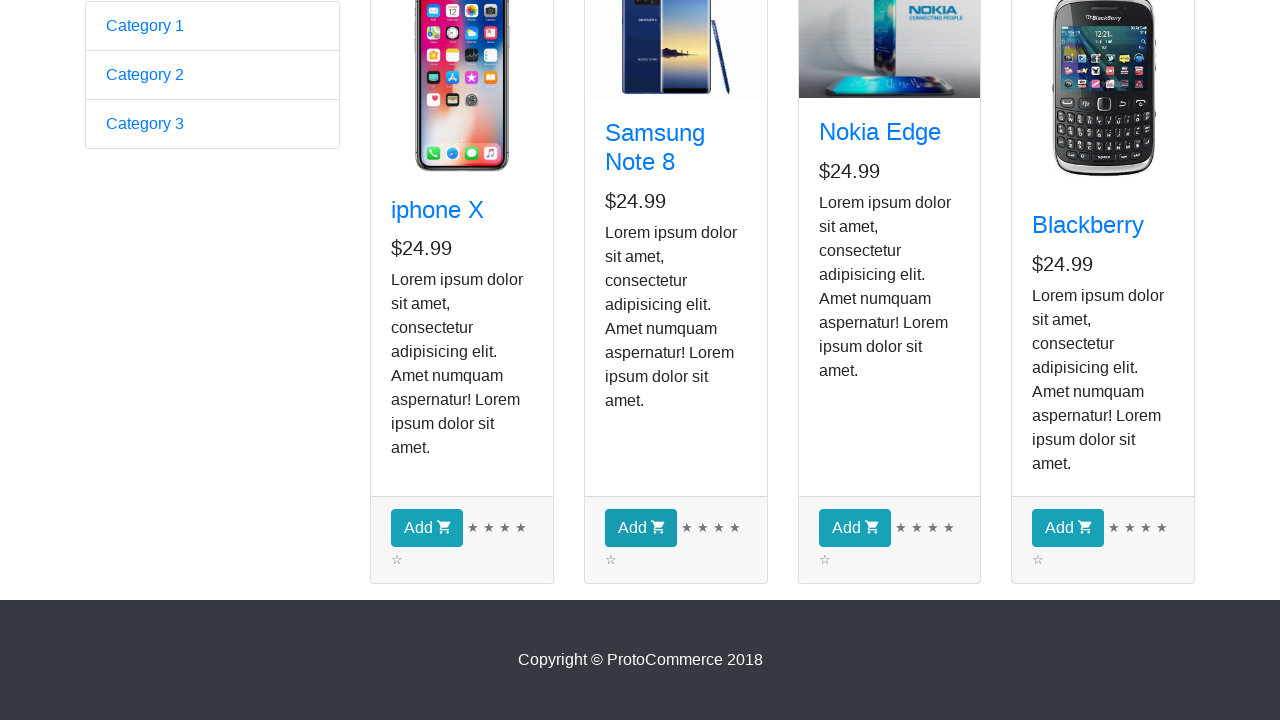

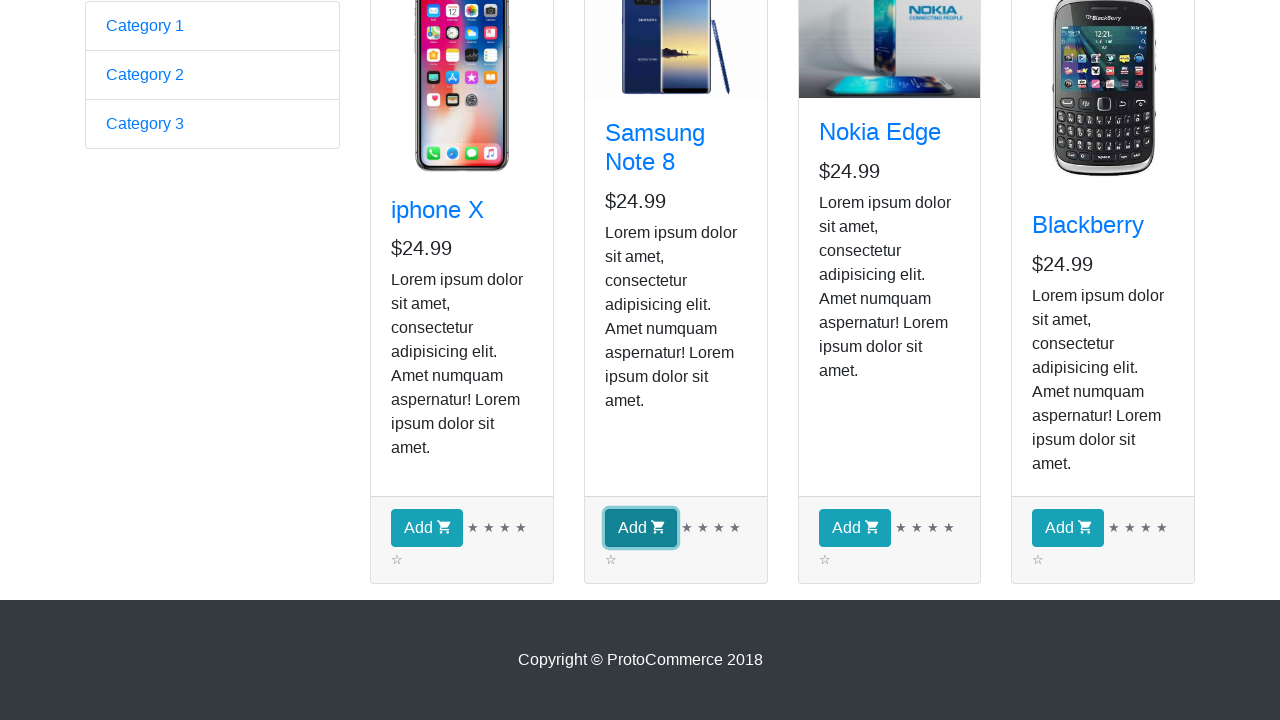